Tests the add/remove elements functionality by clicking the "Add Element" button multiple times to create delete buttons, then verifies the elements were added.

Starting URL: http://the-internet.herokuapp.com/add_remove_elements/

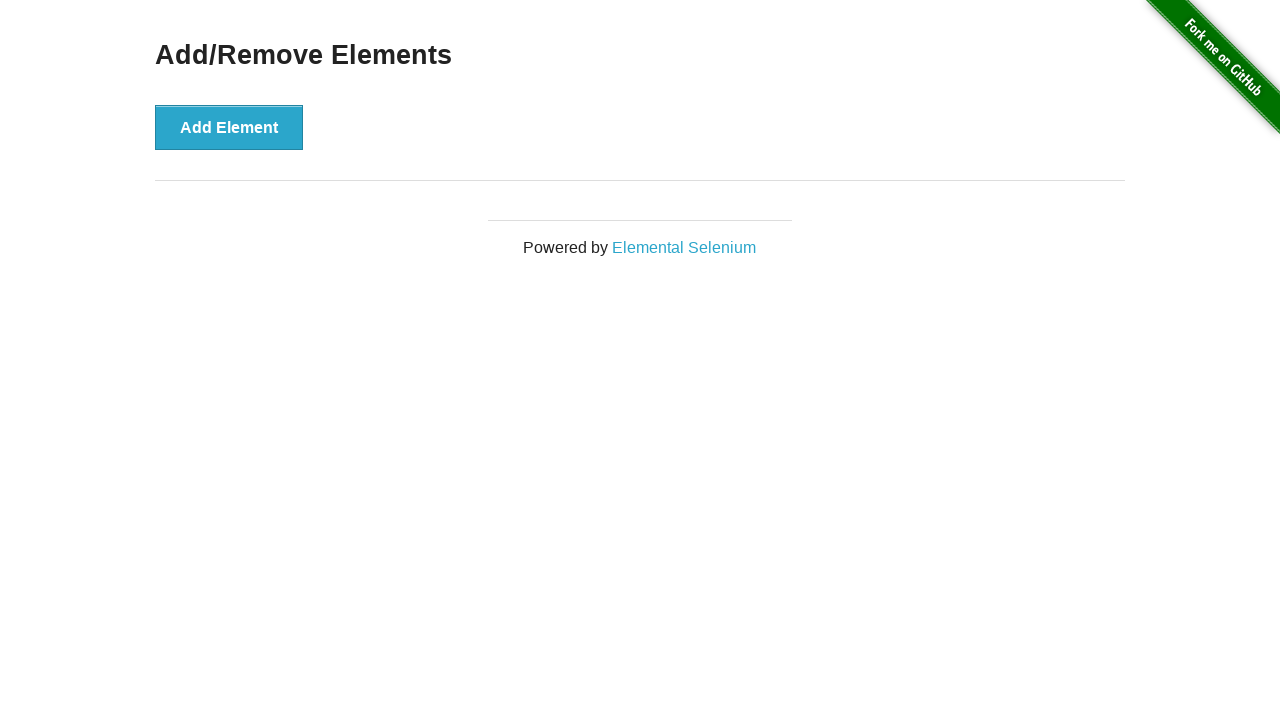

Clicked 'Add Element' button (1st click) at (229, 127) on button[onclick="addElement()"]
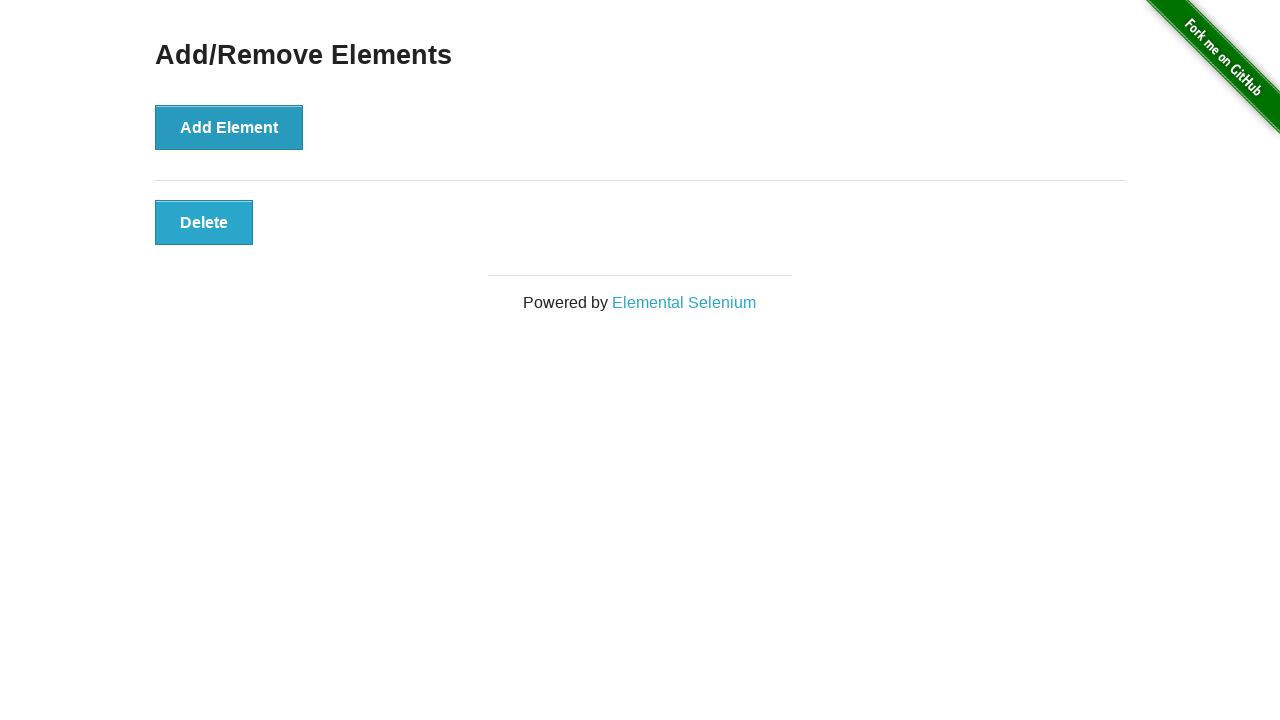

Clicked 'Add Element' button (2nd click) at (229, 127) on button[onclick="addElement()"]
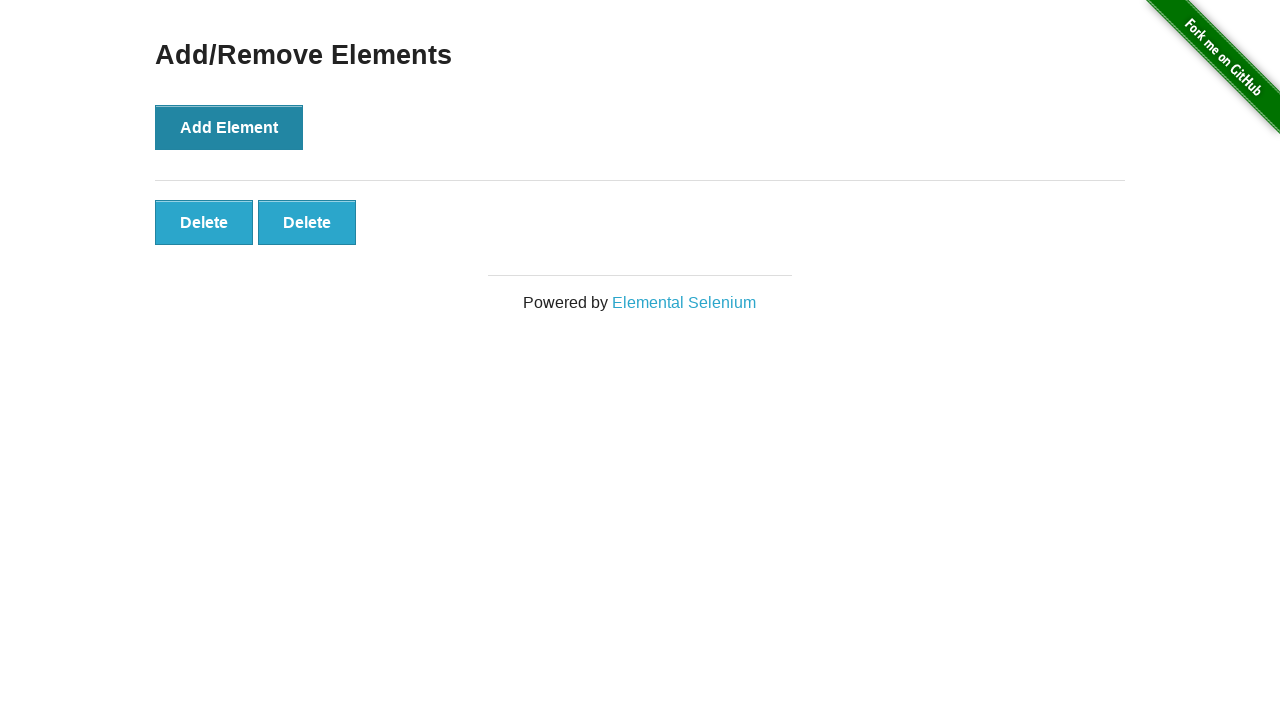

Clicked 'Add Element' button (3rd click) at (229, 127) on button[onclick="addElement()"]
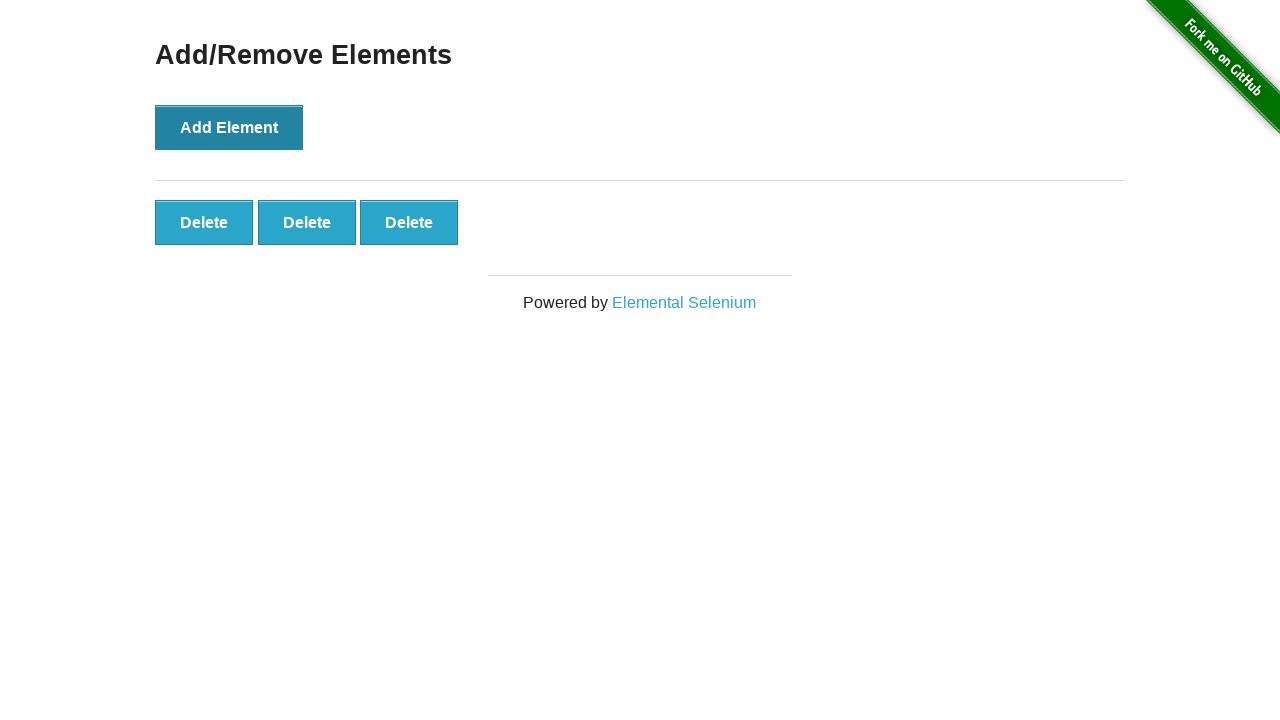

Clicked 'Add Element' button (4th click) at (229, 127) on button[onclick="addElement()"]
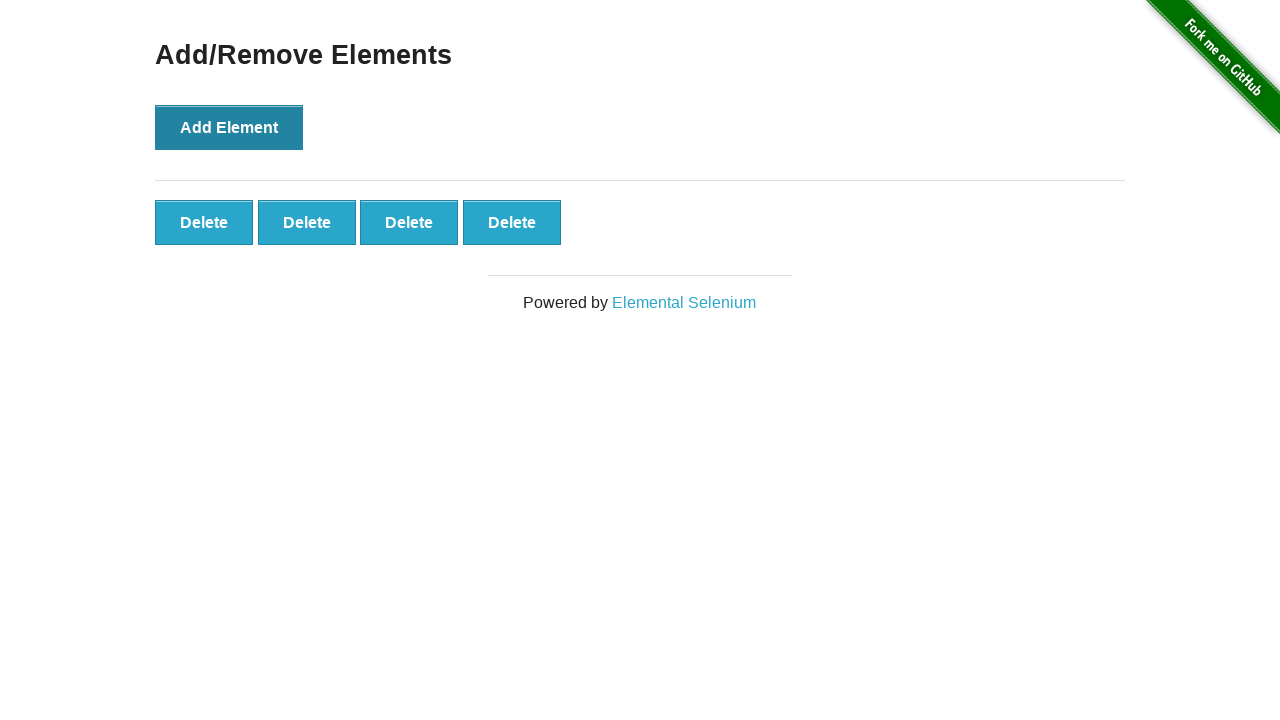

Clicked 'Add Element' button (5th click) at (229, 127) on button[onclick="addElement()"]
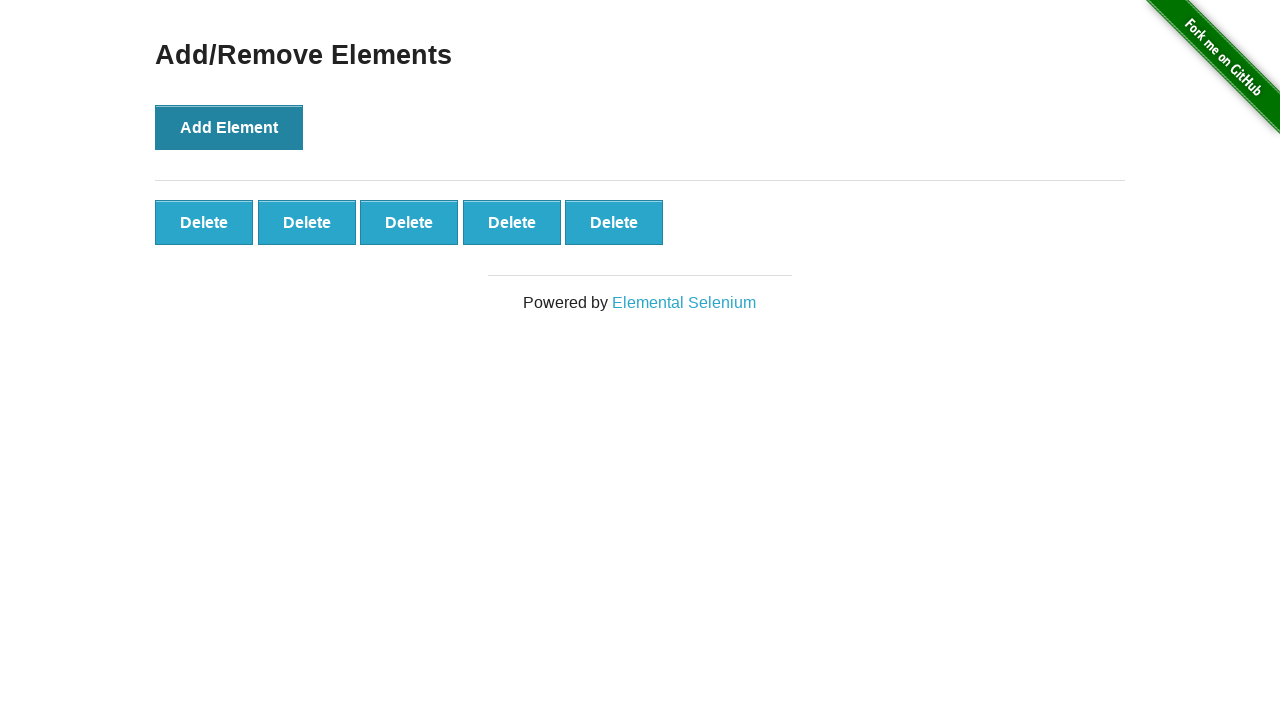

Delete buttons appeared after adding elements
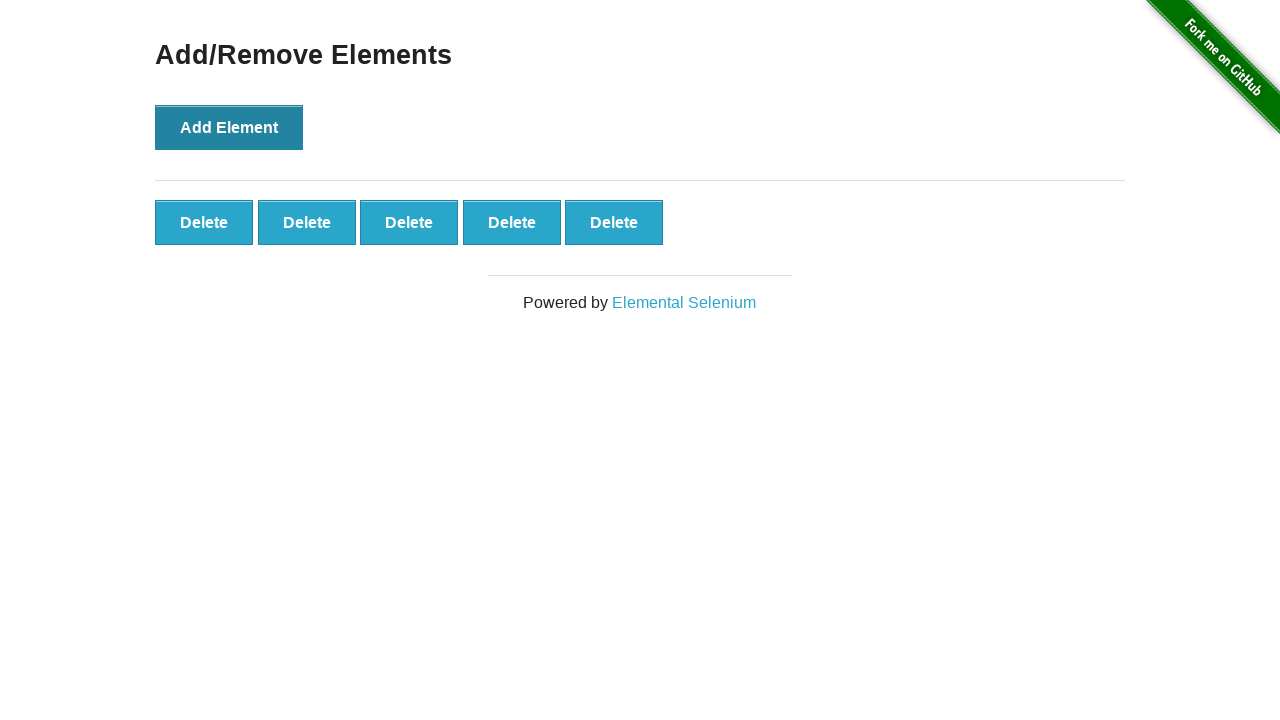

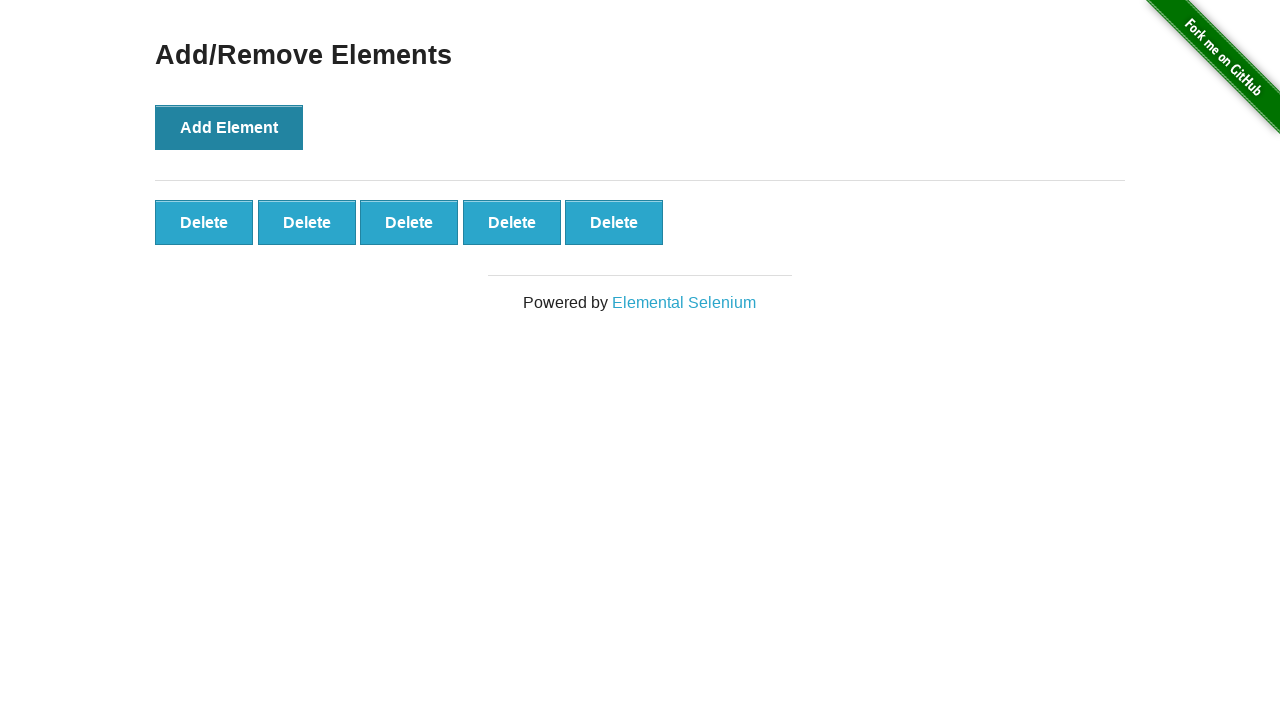